Tests that the Clear completed button is displayed with correct text when items are completed

Starting URL: https://demo.playwright.dev/todomvc

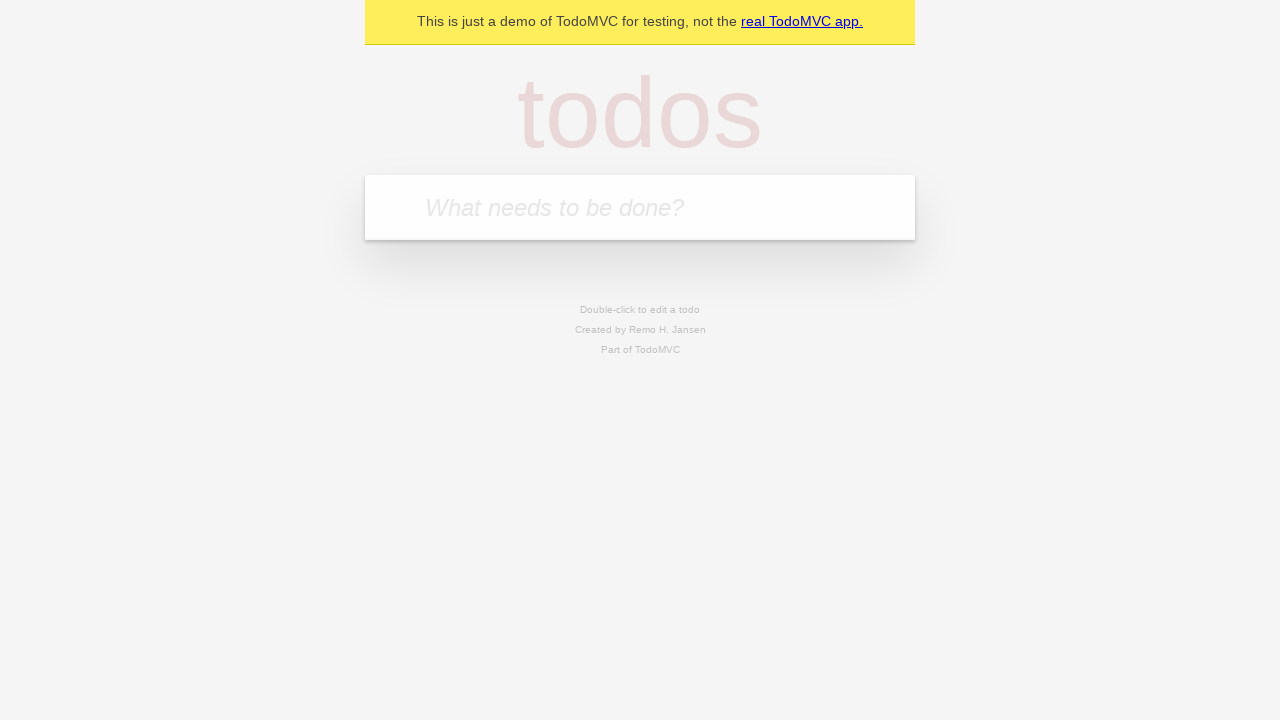

Filled todo input field with 'buy some cheese' on internal:attr=[placeholder="What needs to be done?"i]
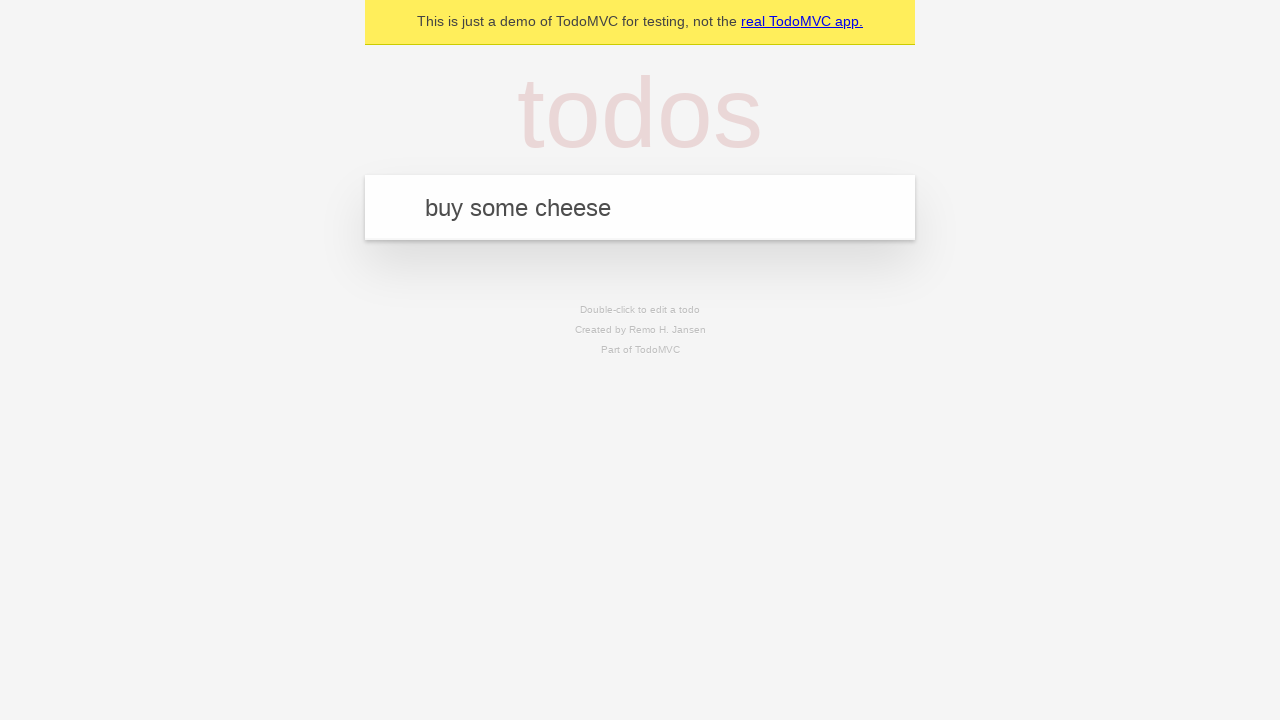

Pressed Enter to create todo 'buy some cheese' on internal:attr=[placeholder="What needs to be done?"i]
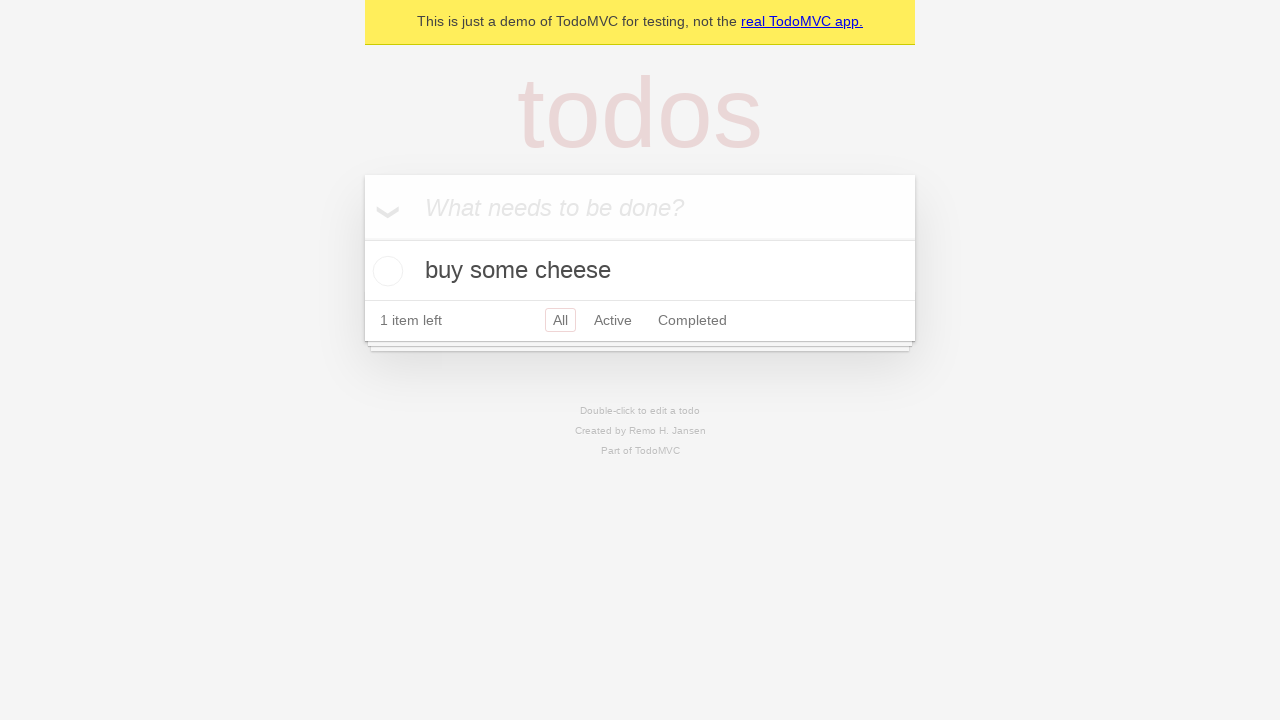

Filled todo input field with 'feed the cat' on internal:attr=[placeholder="What needs to be done?"i]
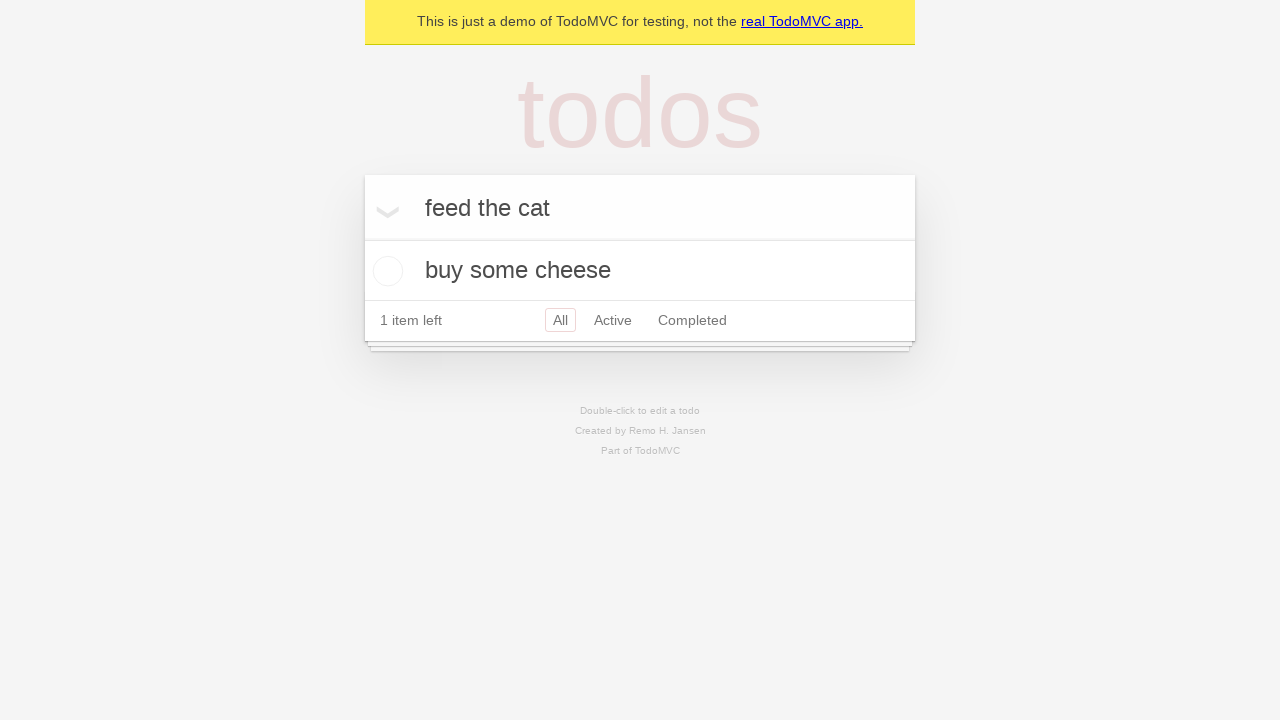

Pressed Enter to create todo 'feed the cat' on internal:attr=[placeholder="What needs to be done?"i]
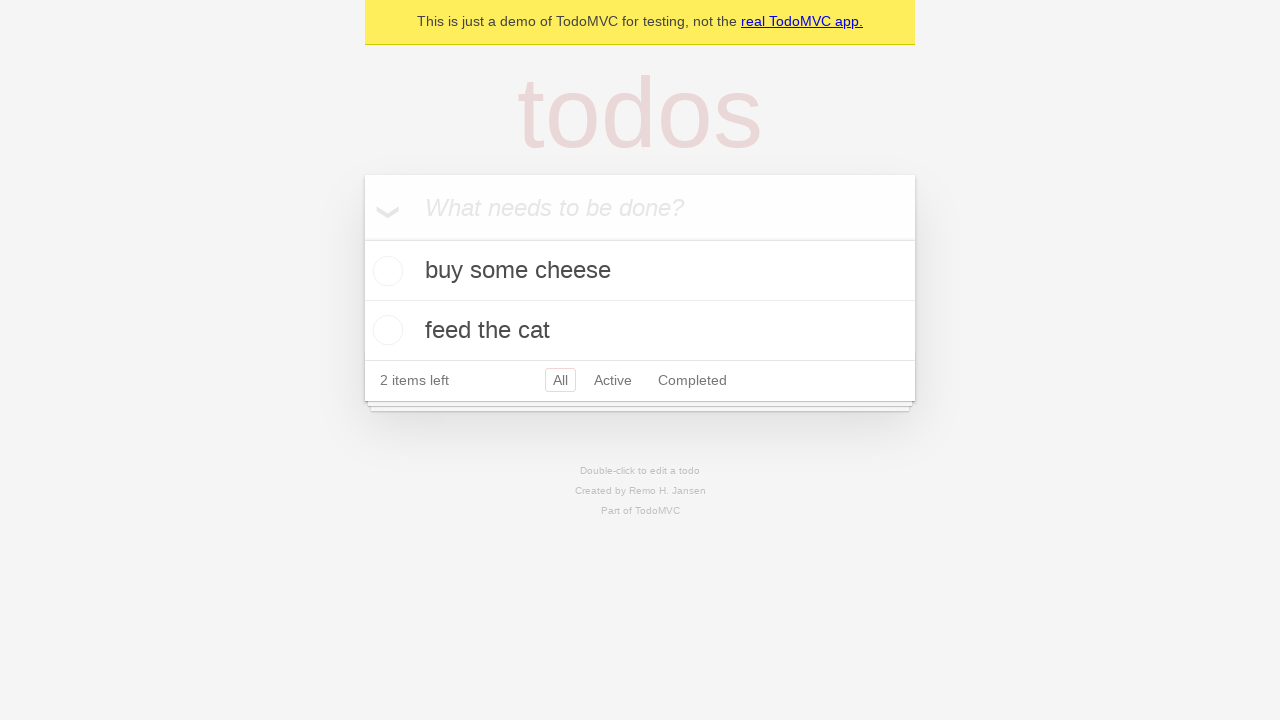

Filled todo input field with 'book a doctors appointment' on internal:attr=[placeholder="What needs to be done?"i]
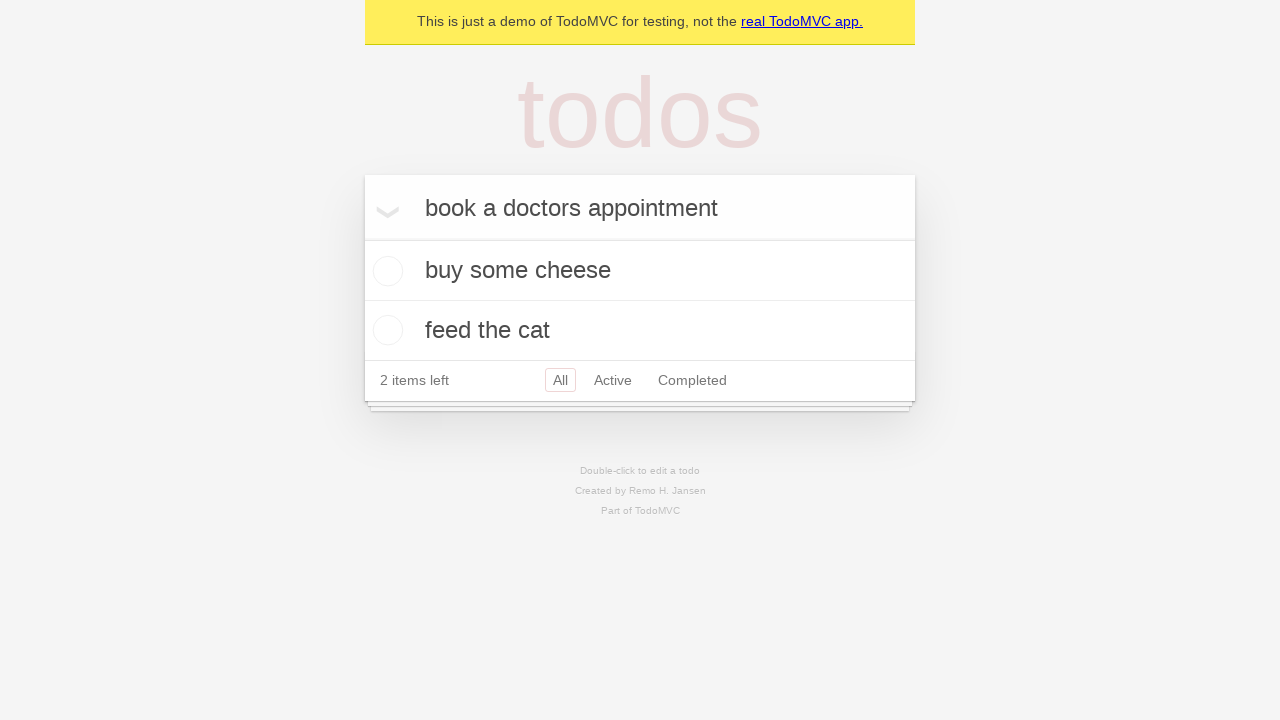

Pressed Enter to create todo 'book a doctors appointment' on internal:attr=[placeholder="What needs to be done?"i]
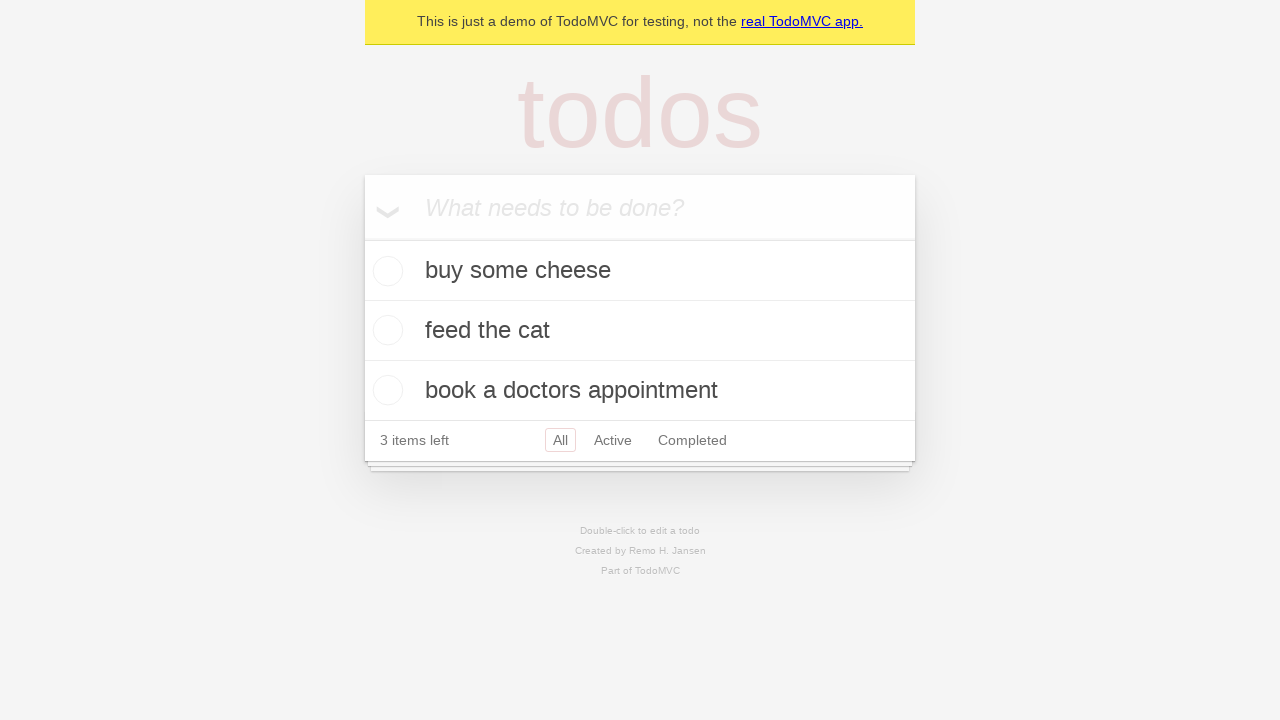

Checked the first todo item as completed at (385, 271) on .todo-list li .toggle >> nth=0
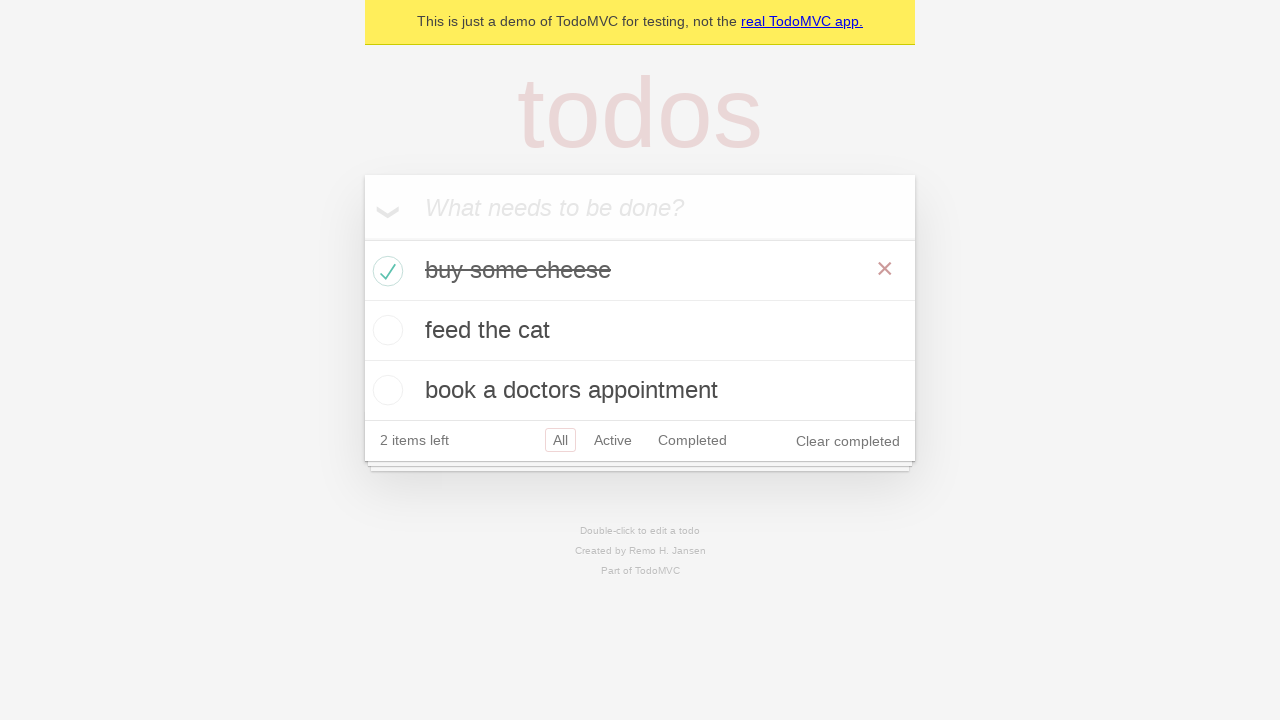

Clear completed button is now visible
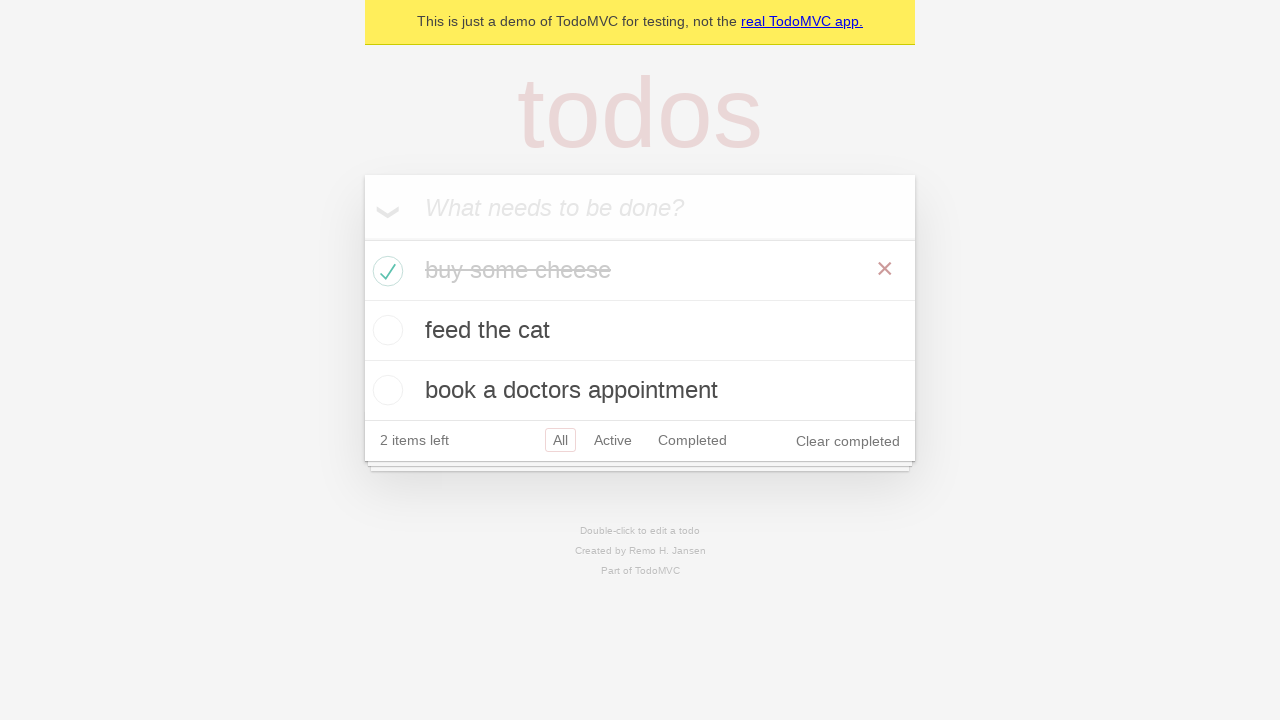

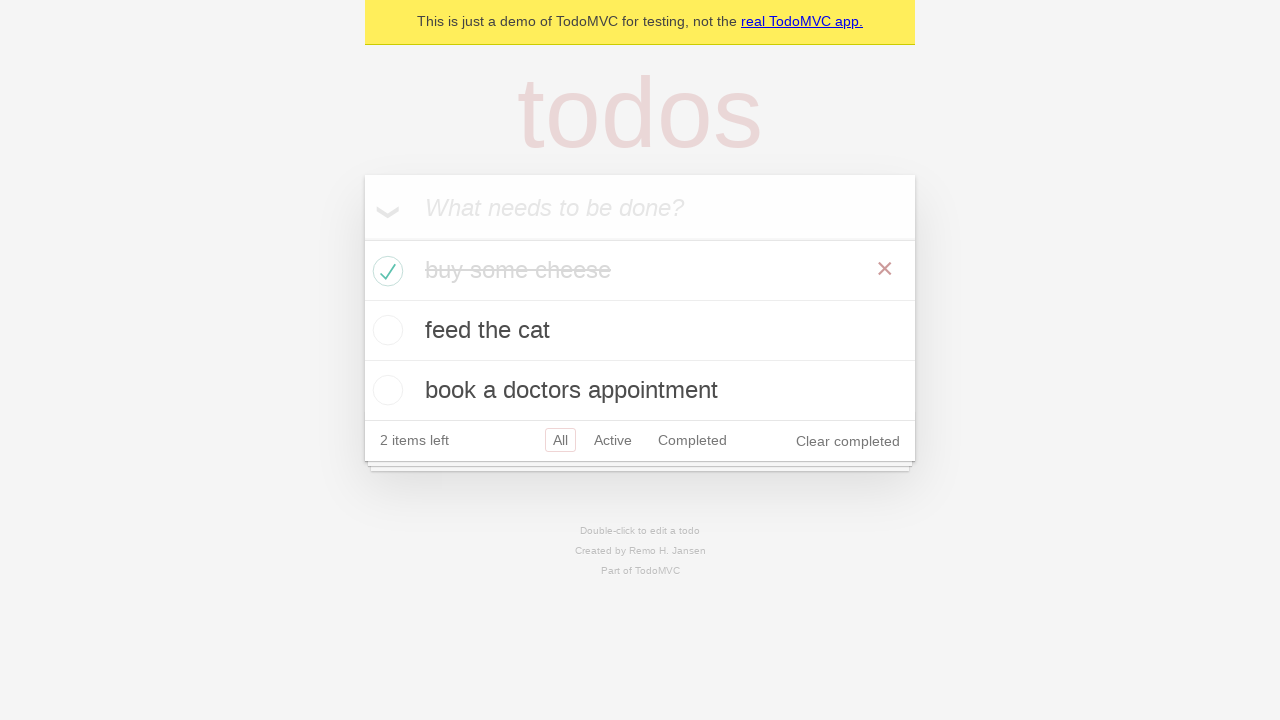